Tests custom radio button selection on Angular Material components page using JavaScript click

Starting URL: https://material.angular.io/components/radio/examples

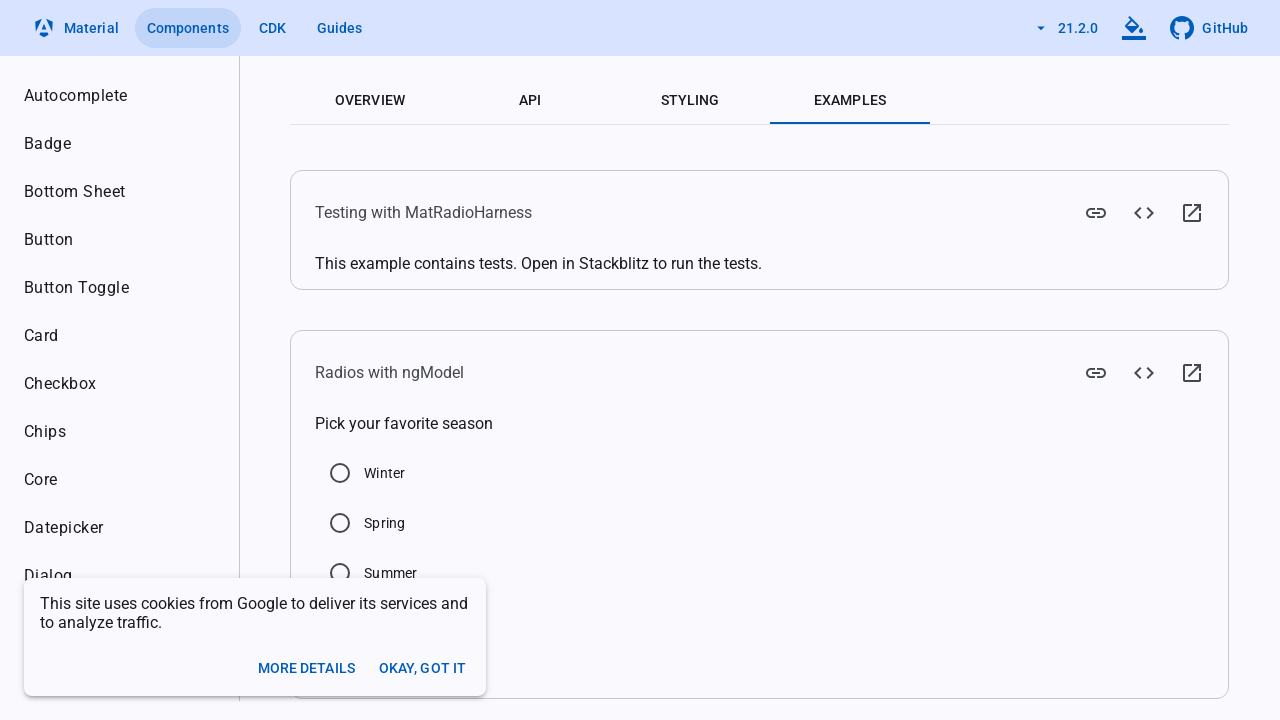

Located Winter radio button input element
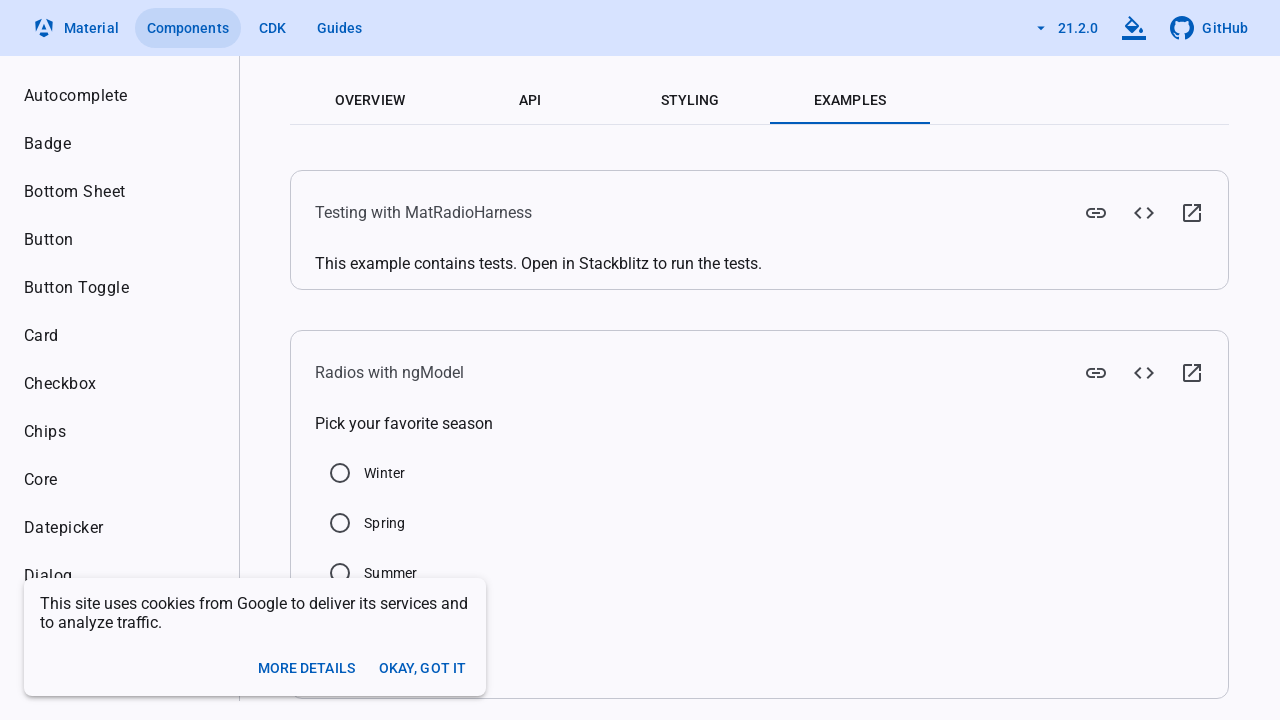

Clicked Winter radio button using JavaScript execution
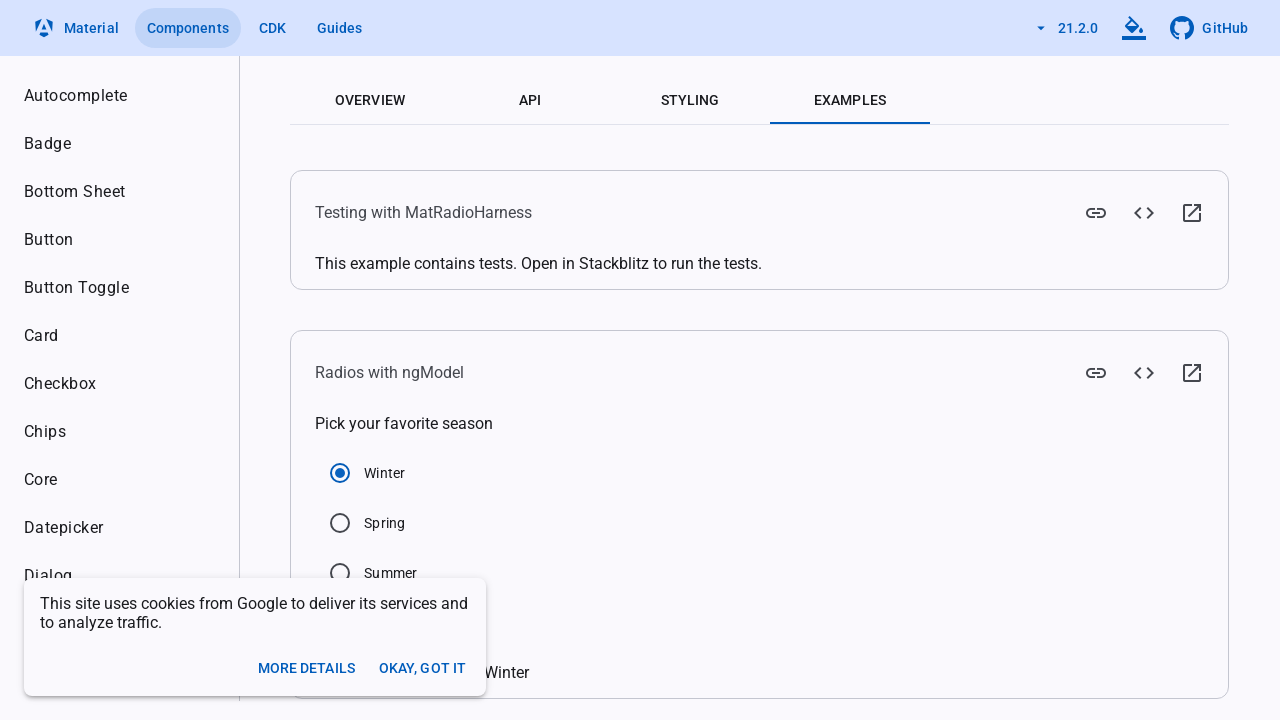

Verified Winter radio button is checked
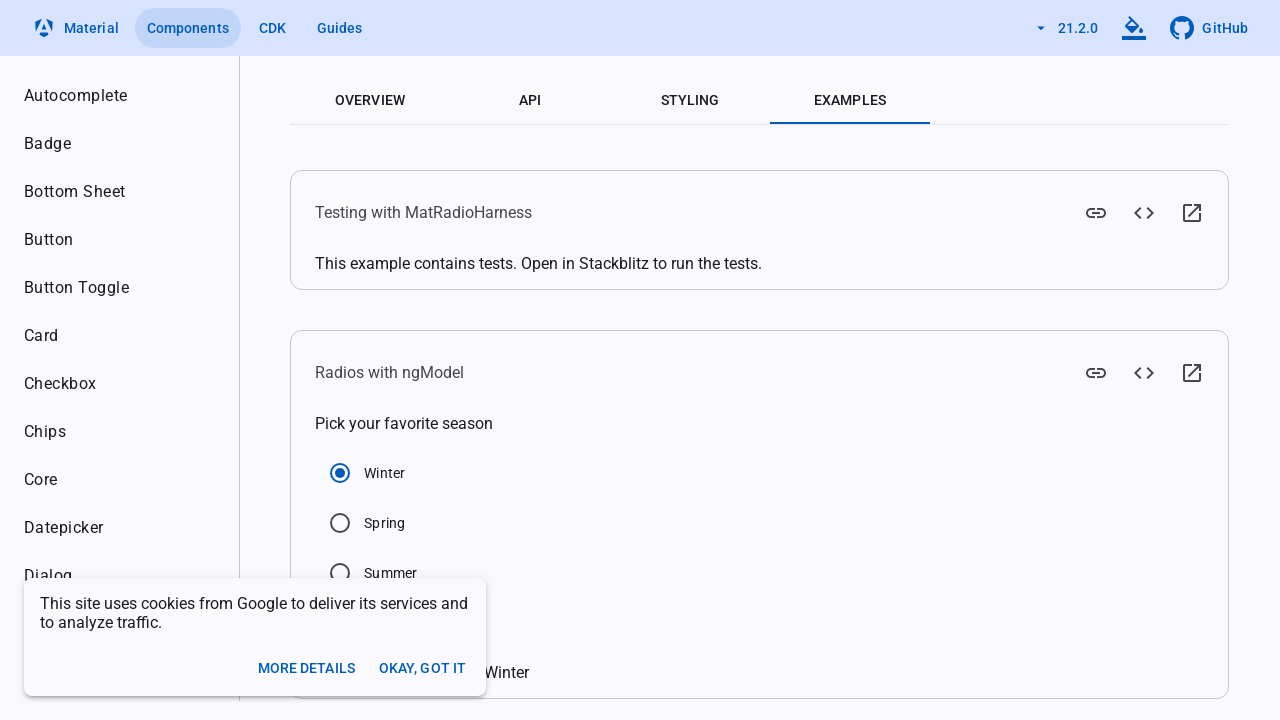

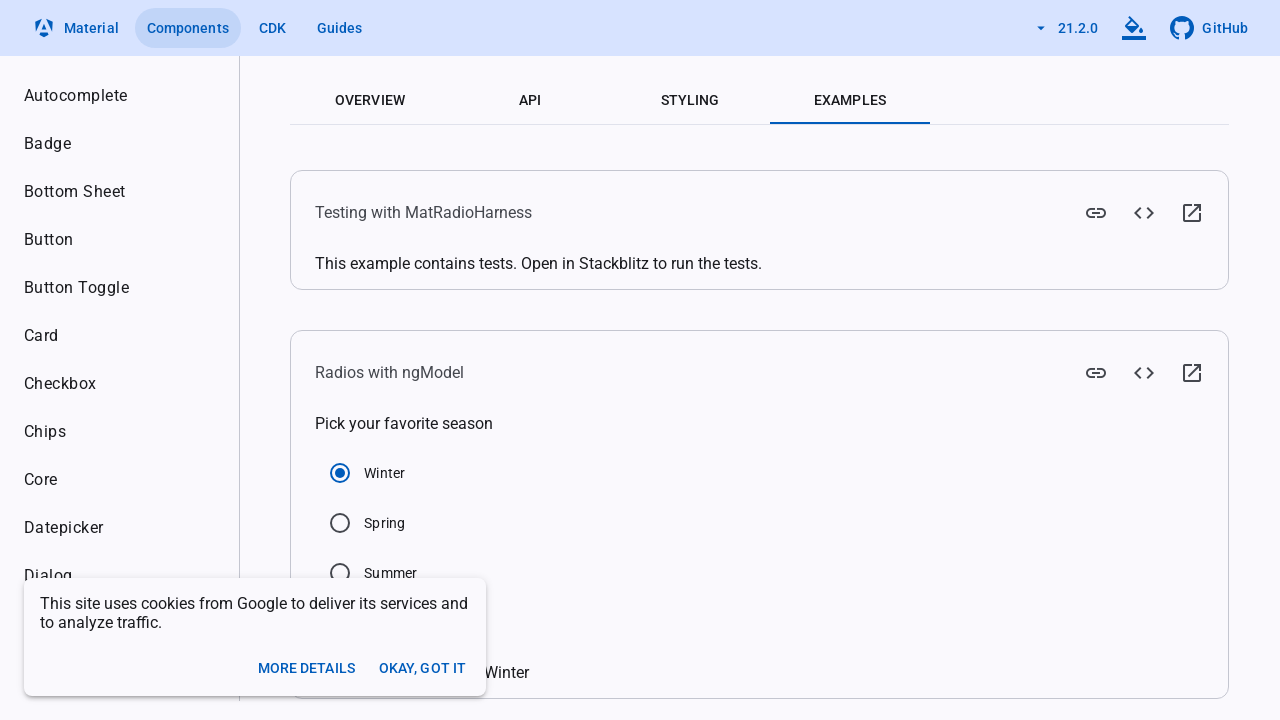